Verifies that the OpenCart store homepage loads correctly and displays the expected title "Your Store"

Starting URL: https://naveenautomationlabs.com/opencart/

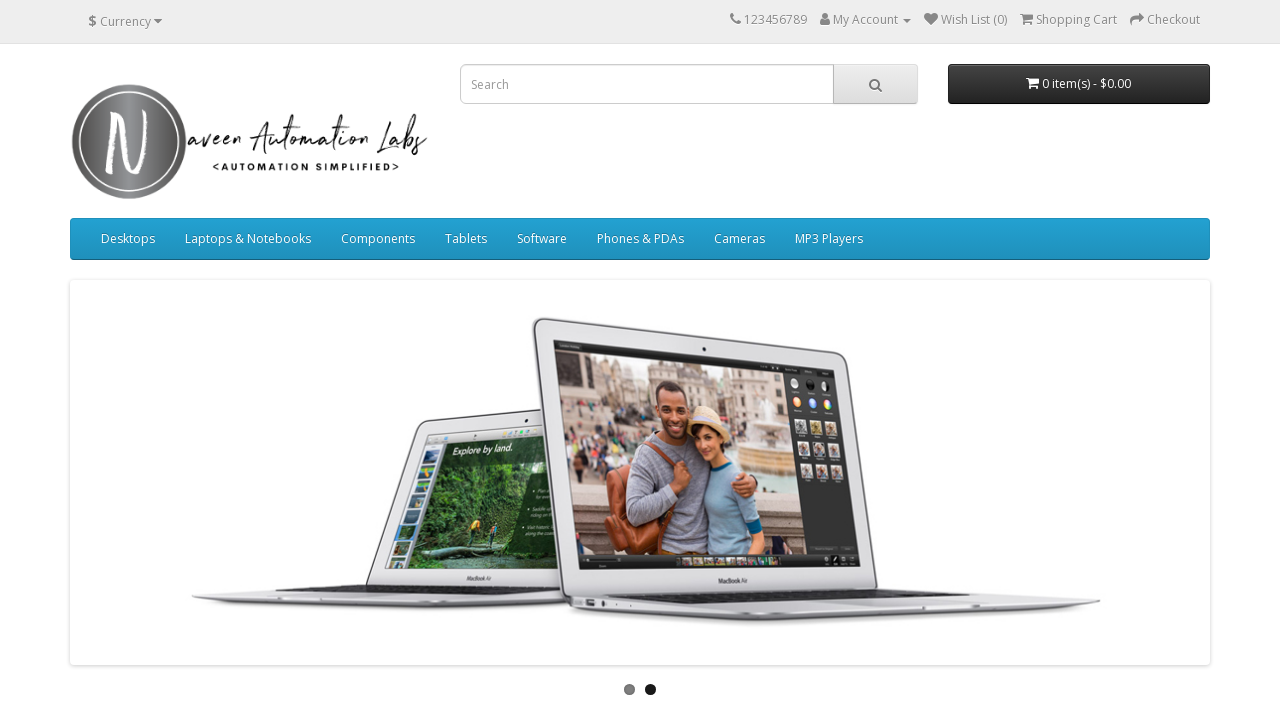

Waited for page DOM to load
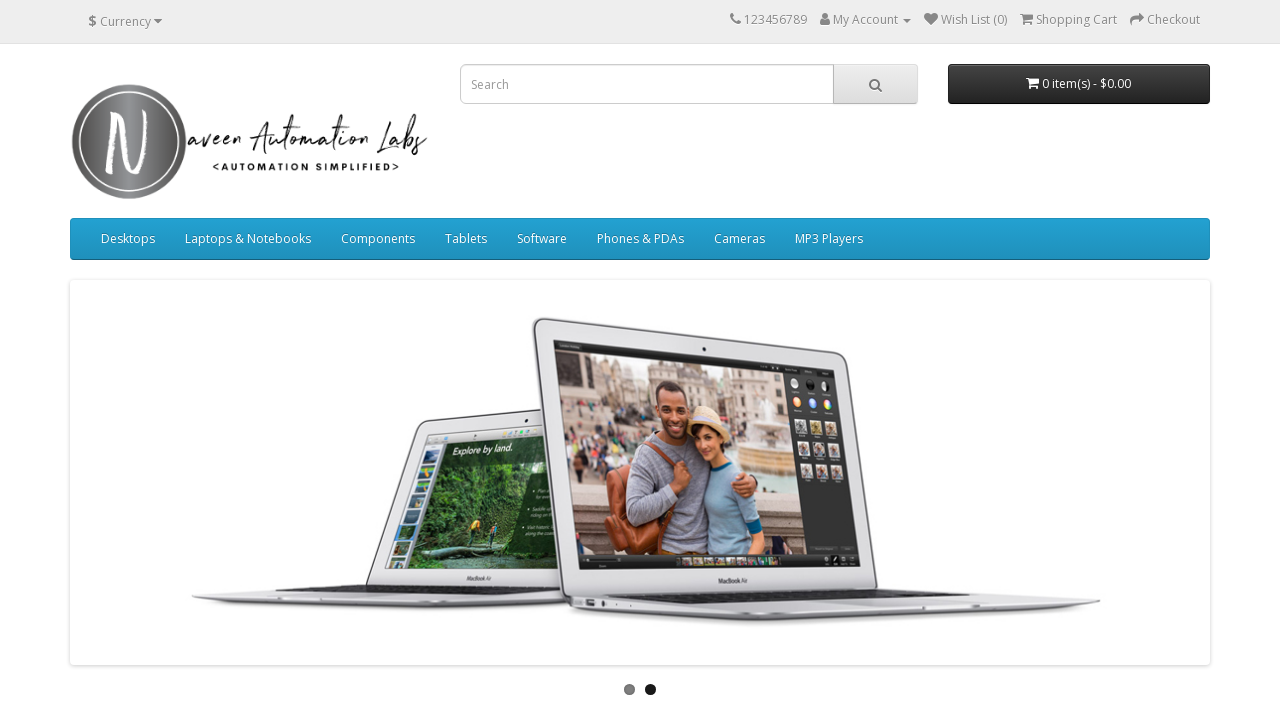

Verified page title is 'Your Store'
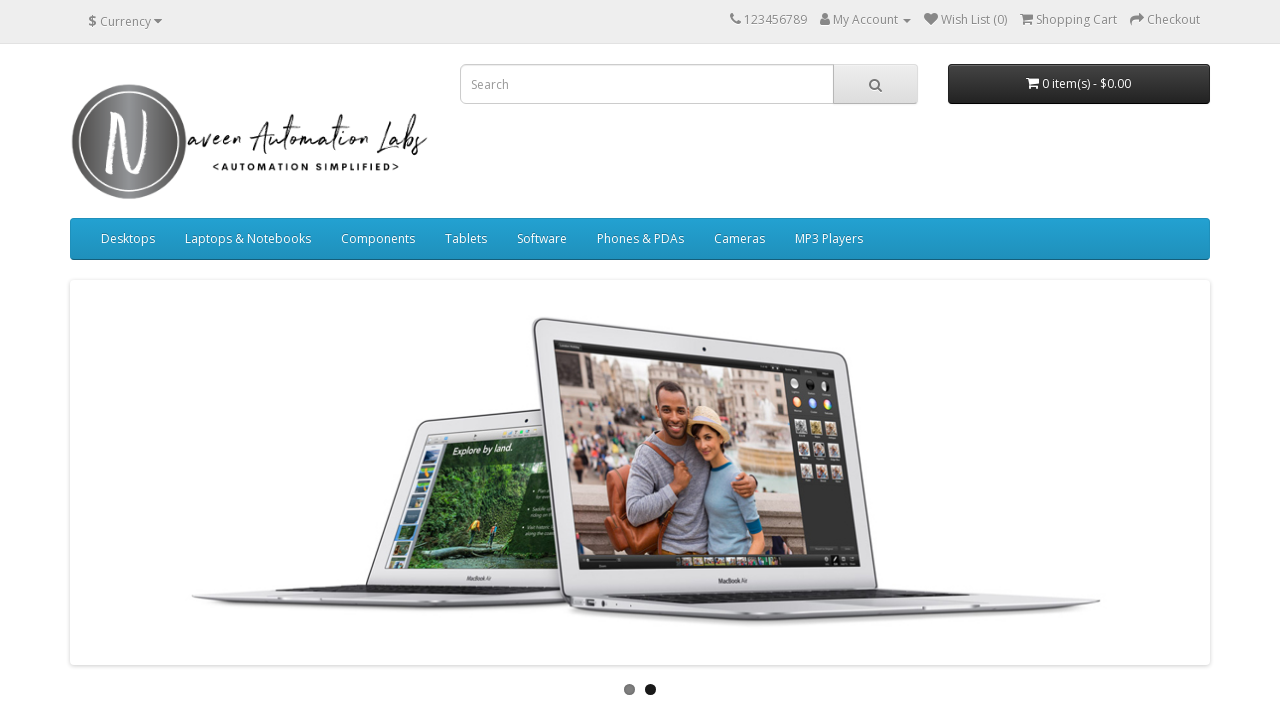

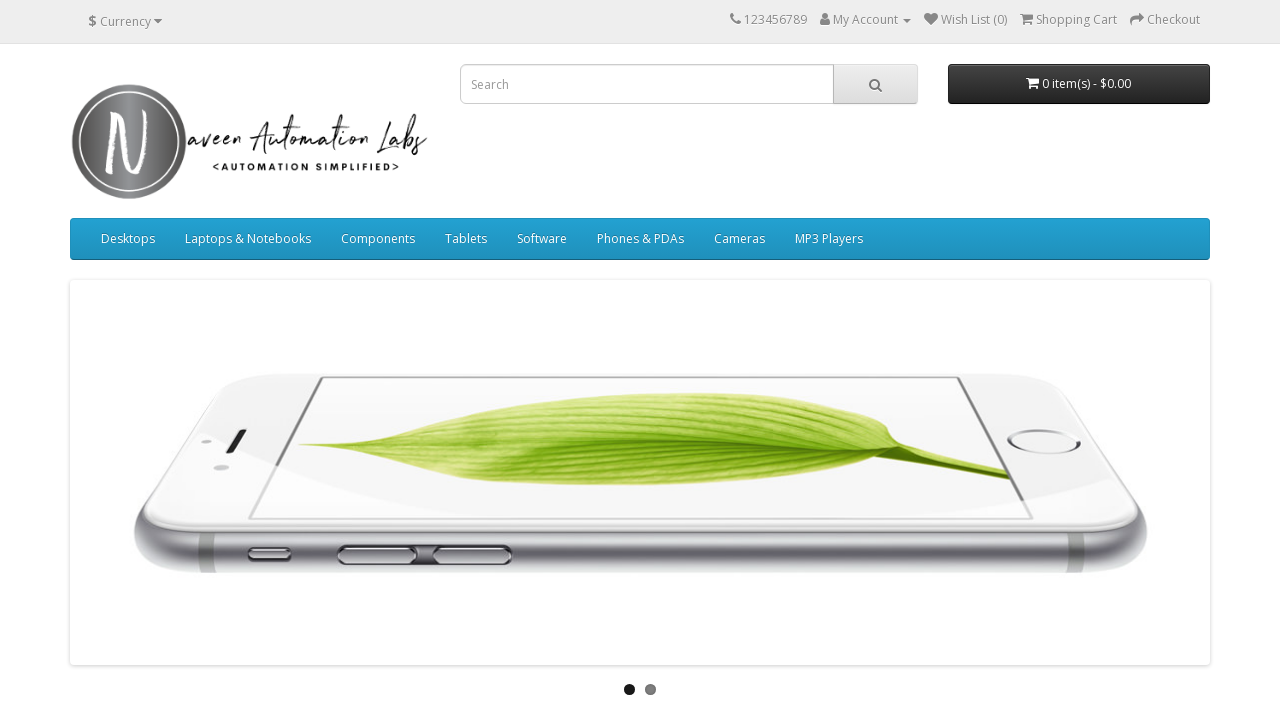